Tests student registration form with only required fields (first name, last name, gender, phone) and verifies the results modal appears.

Starting URL: https://demoqa.com/automation-practice-form

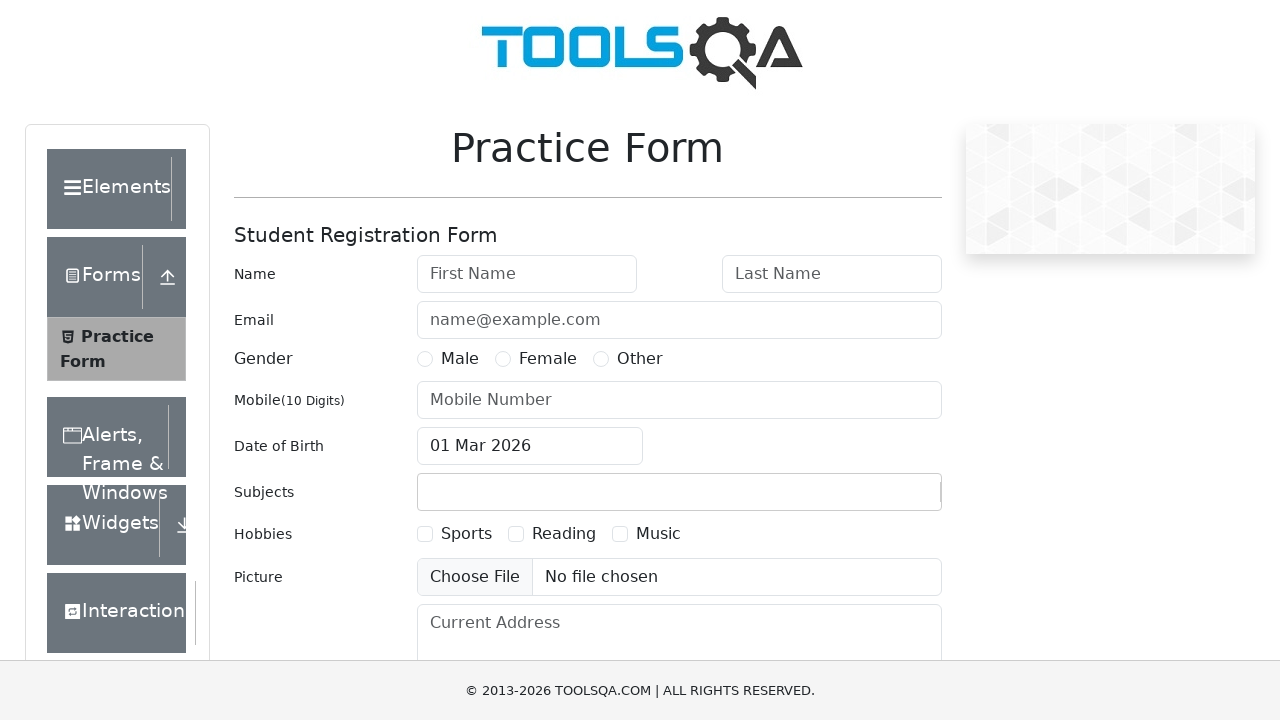

Filled first name field with 'Sarah' on #firstName
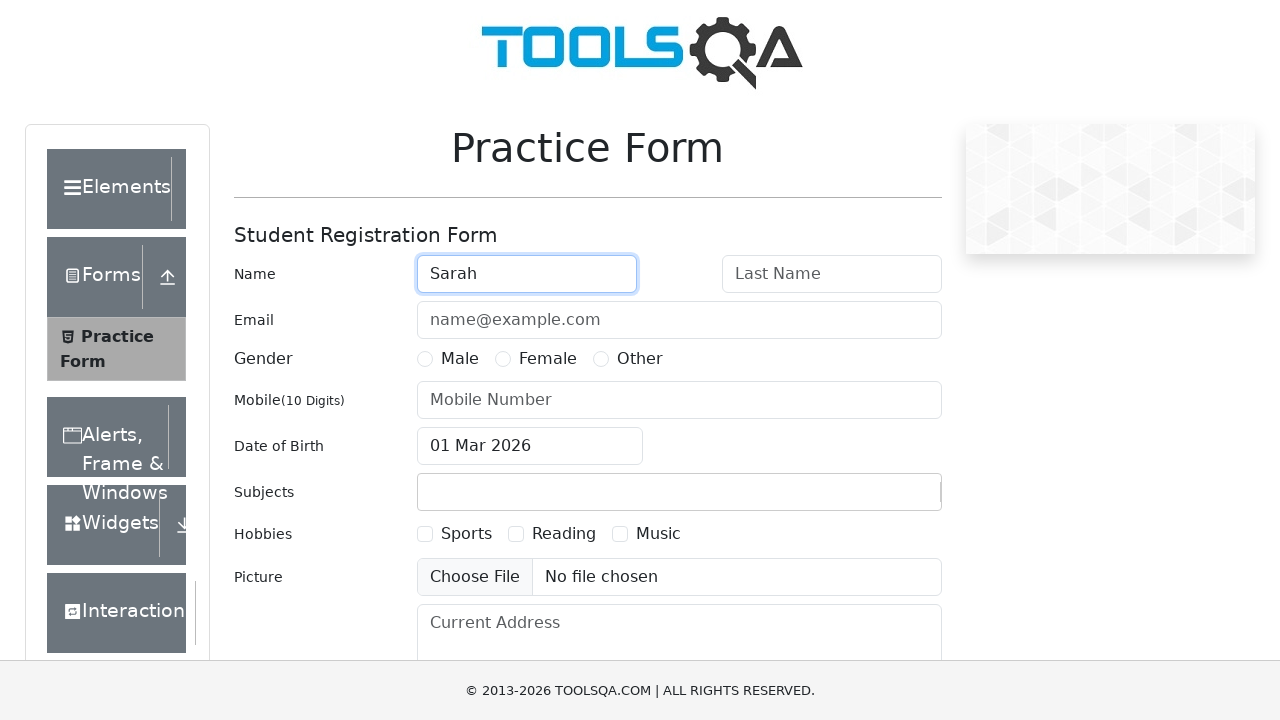

Filled last name field with 'Williams' on #lastName
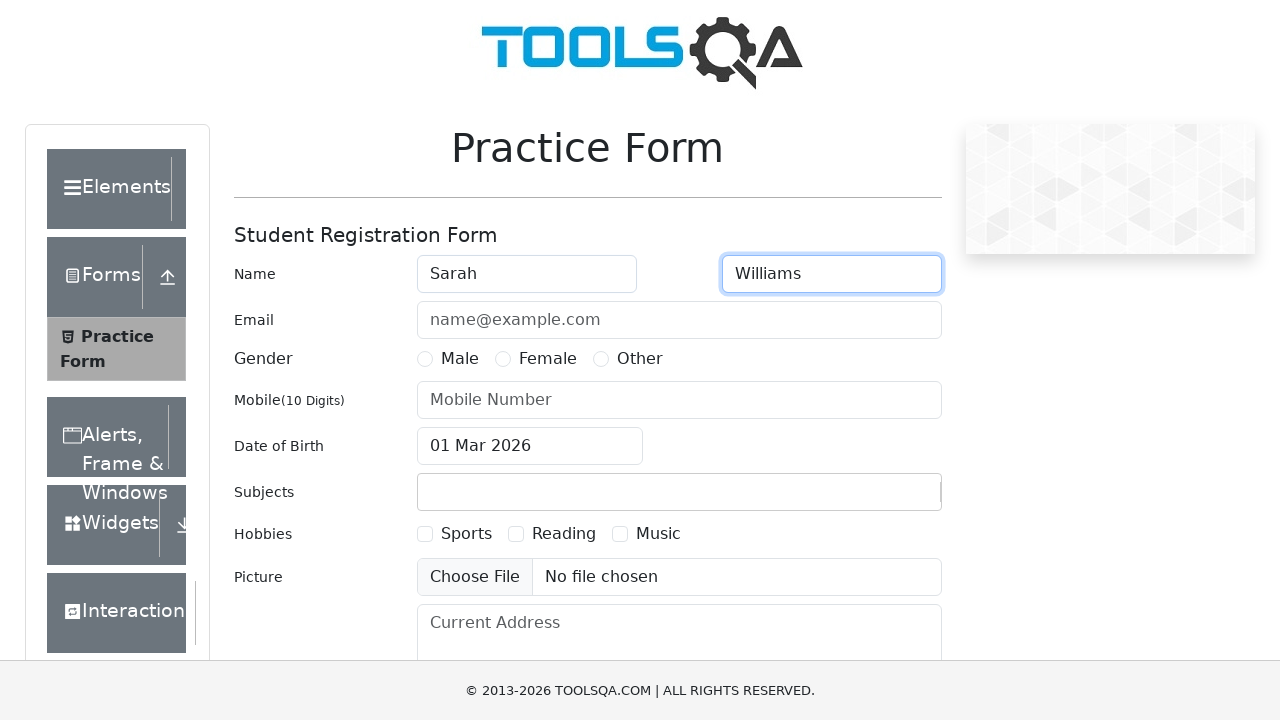

Selected Female gender option at (548, 359) on label[for='gender-radio-2']
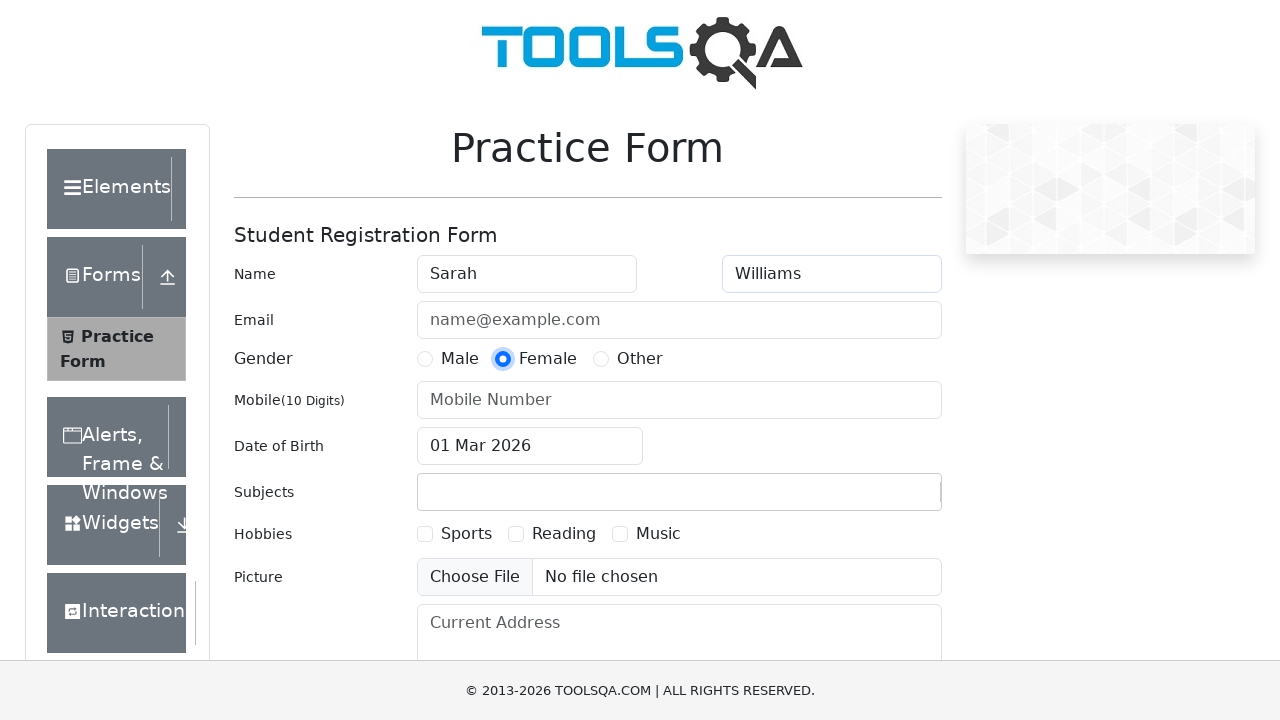

Filled phone number field with '5559876543' on #userNumber
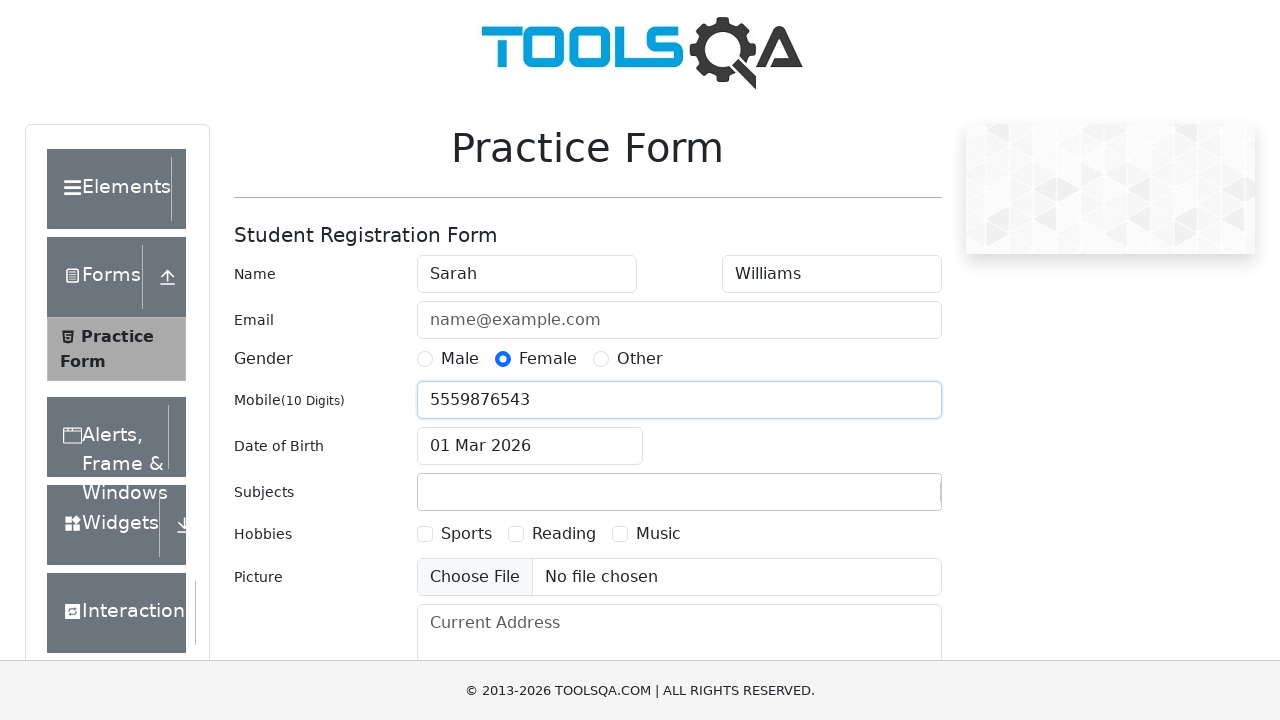

Clicked submit button to register student at (885, 499) on #submit
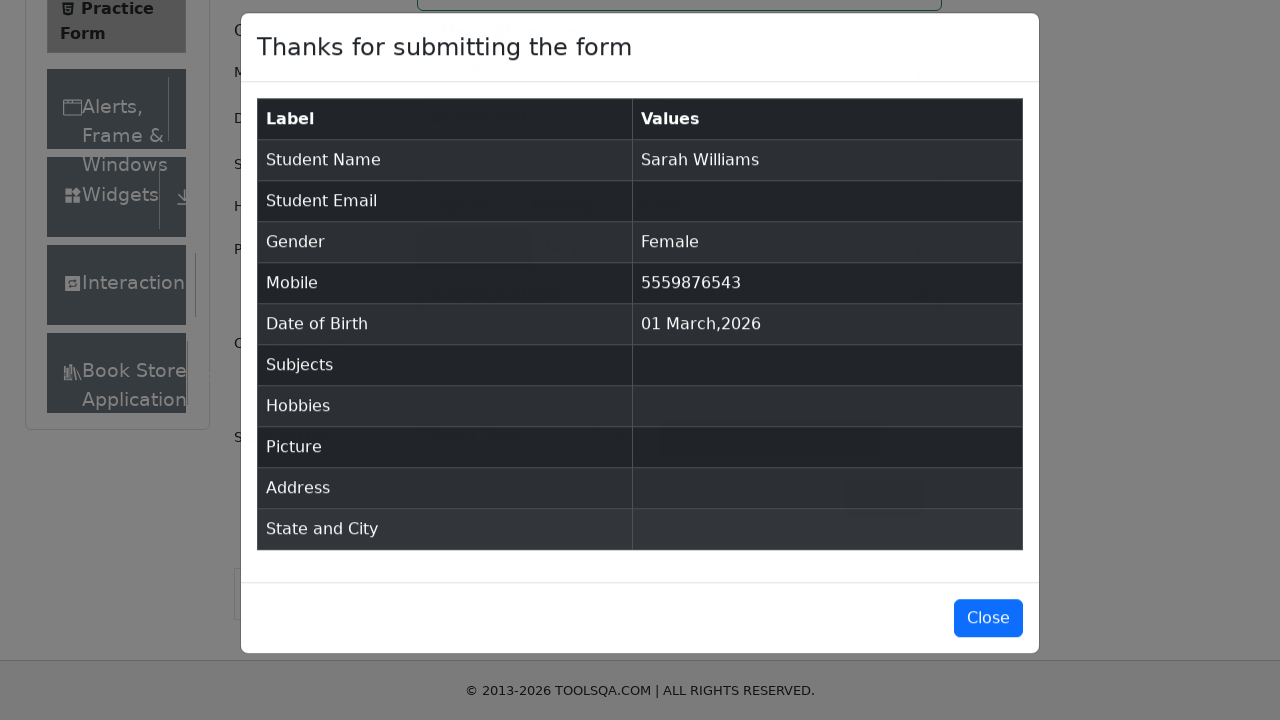

Results modal appeared confirming successful registration
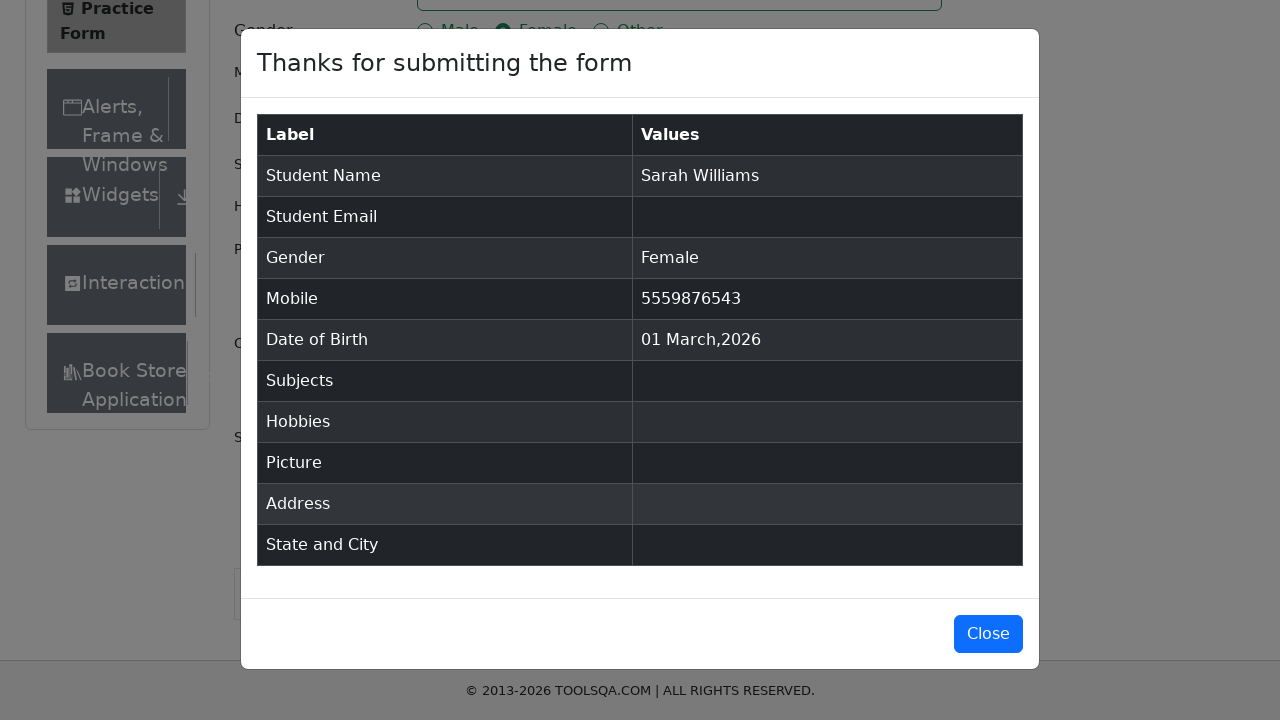

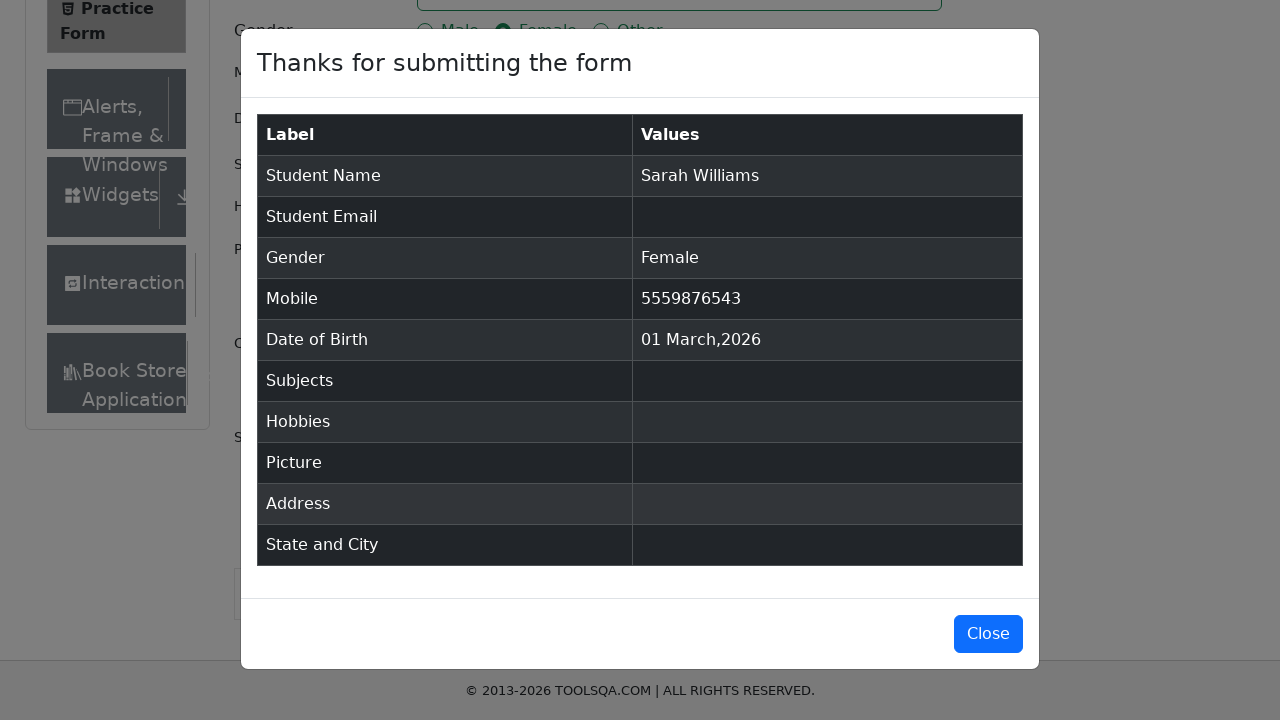